Tests a signup form by filling in username, password, confirm password, and email fields, then submitting the form and waiting for a success message

Starting URL: https://v1.training-support.net/selenium/dynamic-attributes

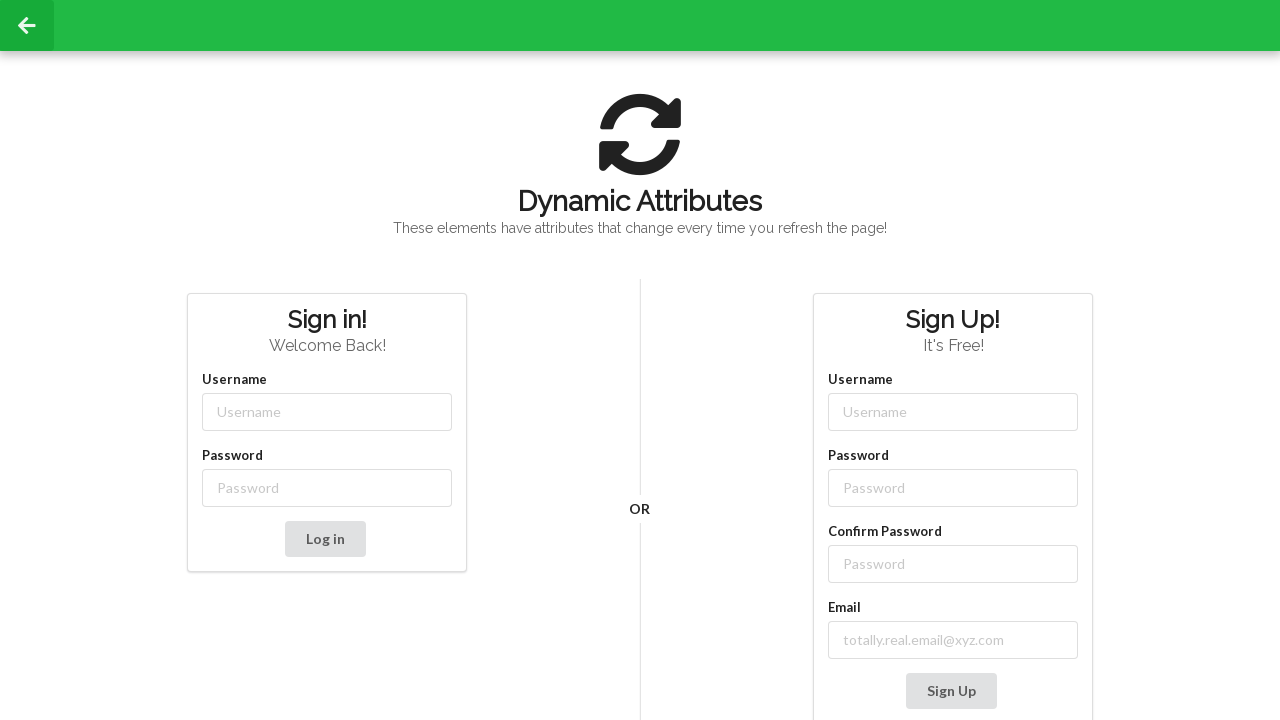

Retrieved page title
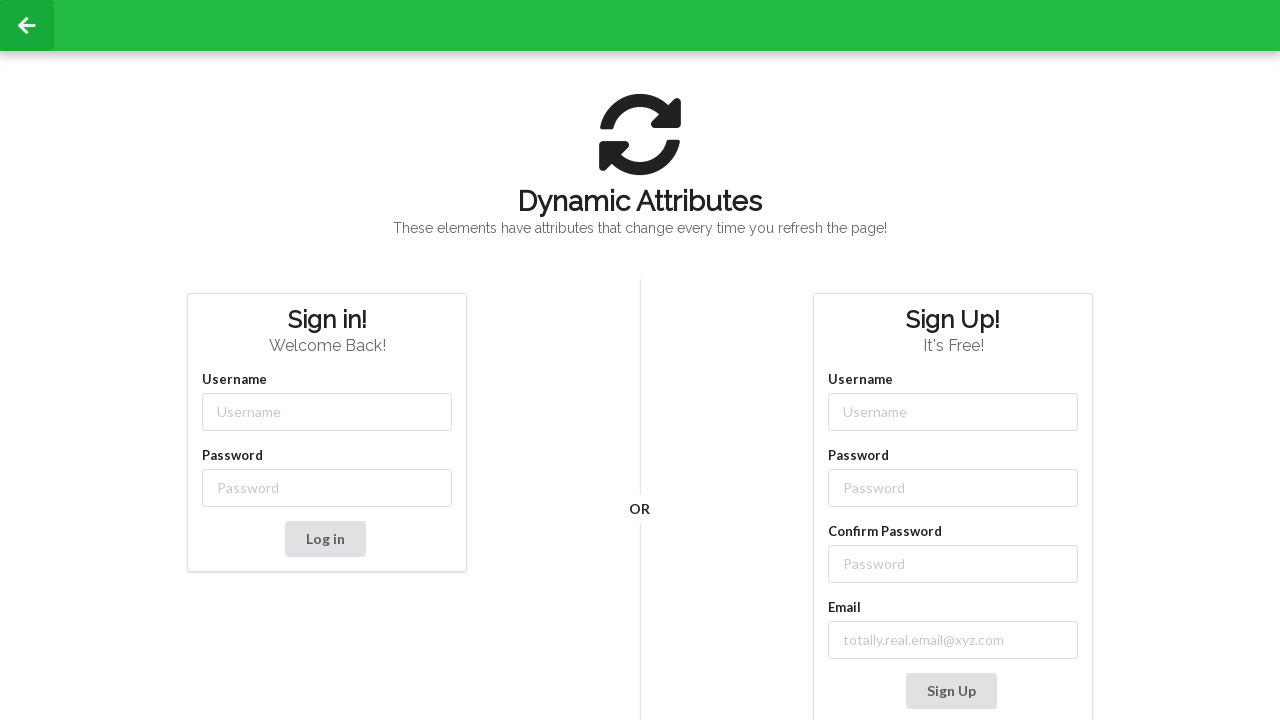

Filled username field with 'Rohan GB' on xpath=/html/body/div[2]/div/div[2]/div[2]/div/div[3]/div/div/div[1]/input
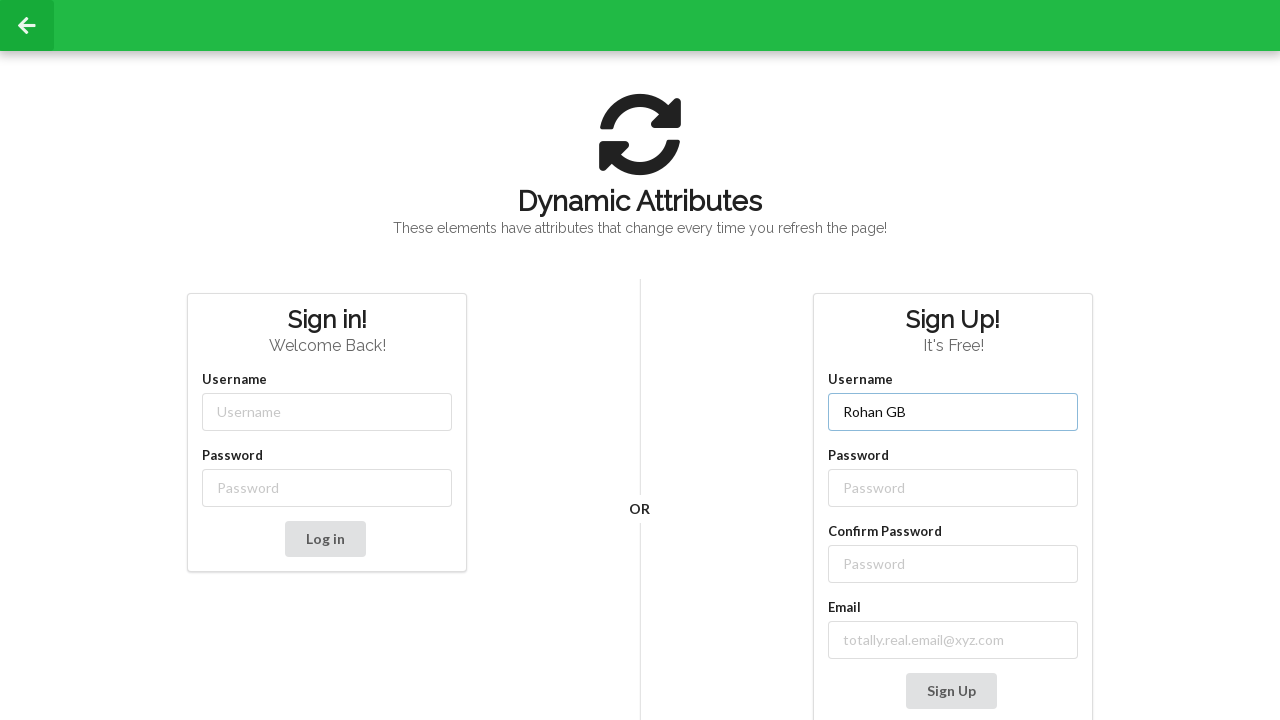

Filled password field with '1234' on xpath=/html/body/div[2]/div/div[2]/div[2]/div/div[3]/div/div/div[2]/input
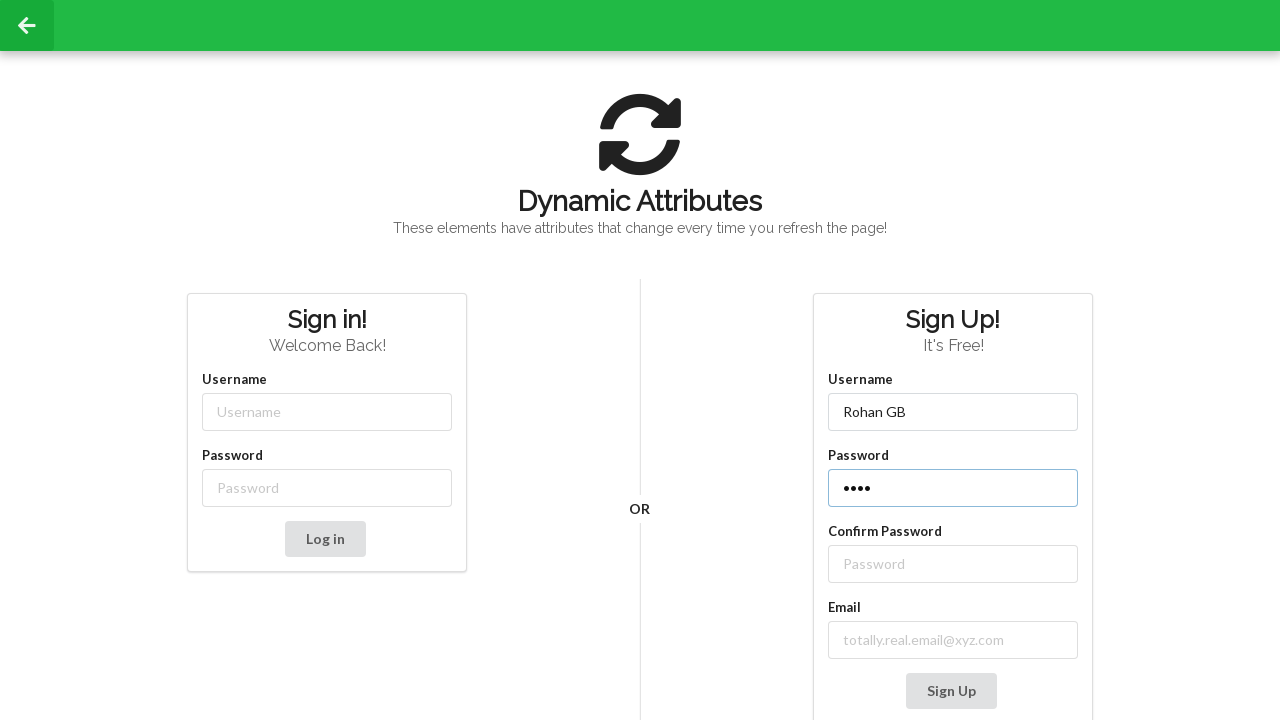

Filled confirm password field with '1234' on xpath=/html/body/div[2]/div/div[2]/div[2]/div/div[3]/div/div/div[3]/input
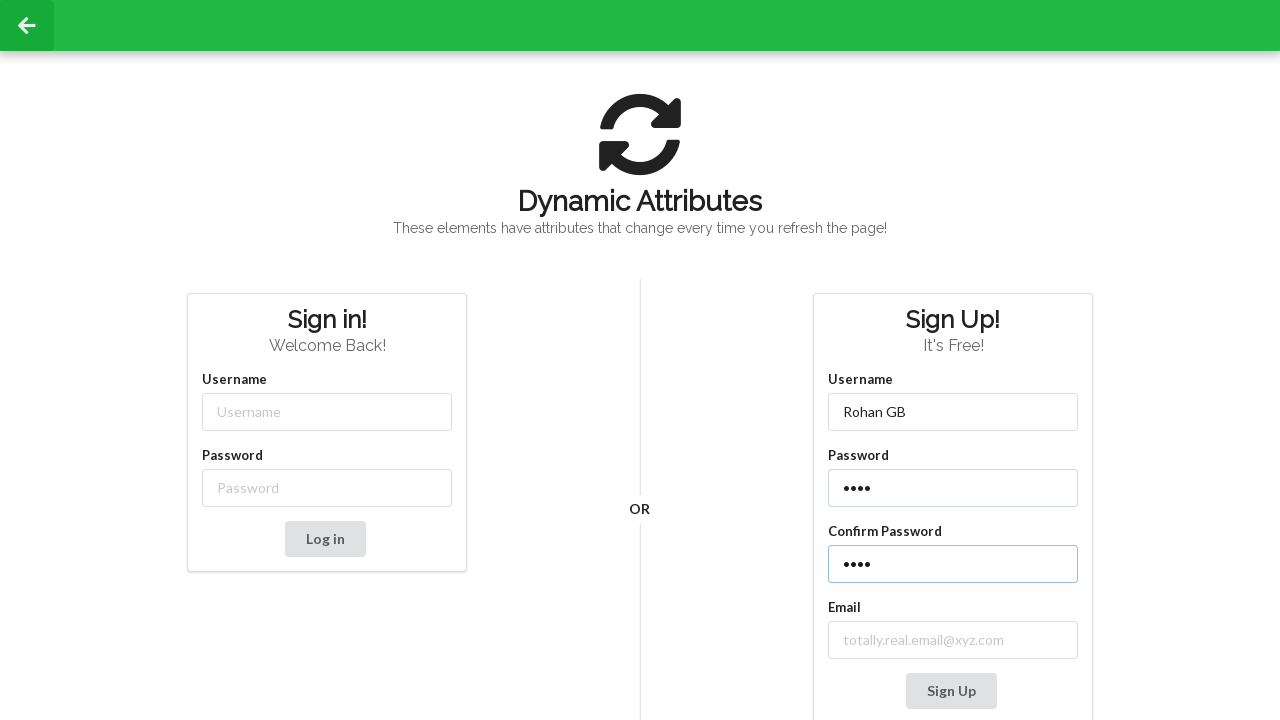

Filled email field with 'ROHAN@example.com' on xpath=/html/body/div[2]/div/div[2]/div[2]/div/div[3]/div/div/div[4]/input
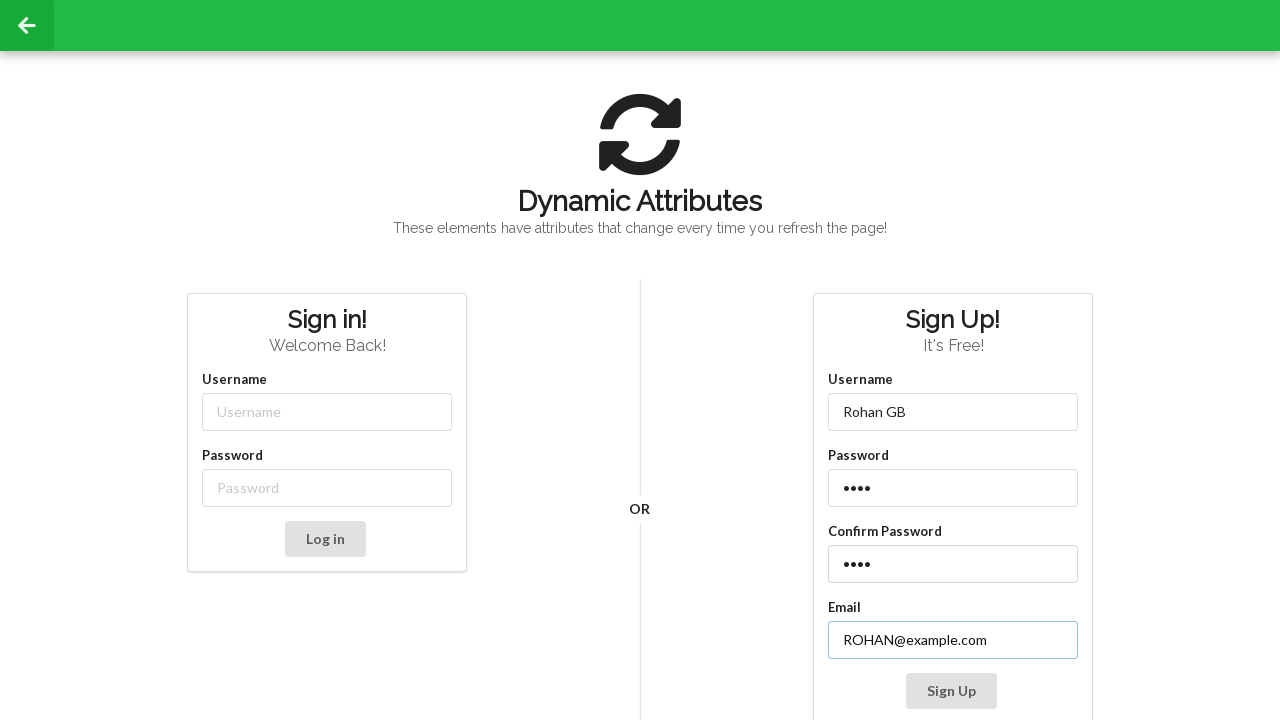

Clicked signup button to submit form at (951, 691) on xpath=/html/body/div[2]/div/div[2]/div[2]/div/div[3]/div/div/button
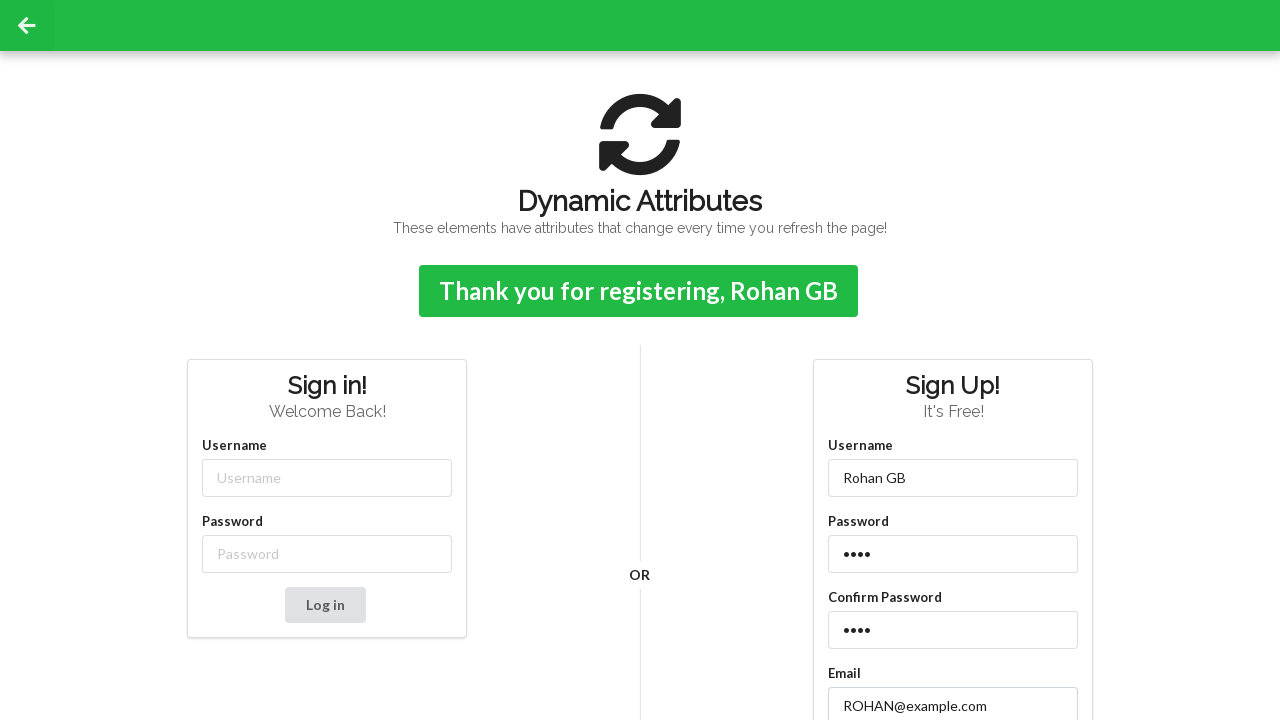

Success message appeared on page
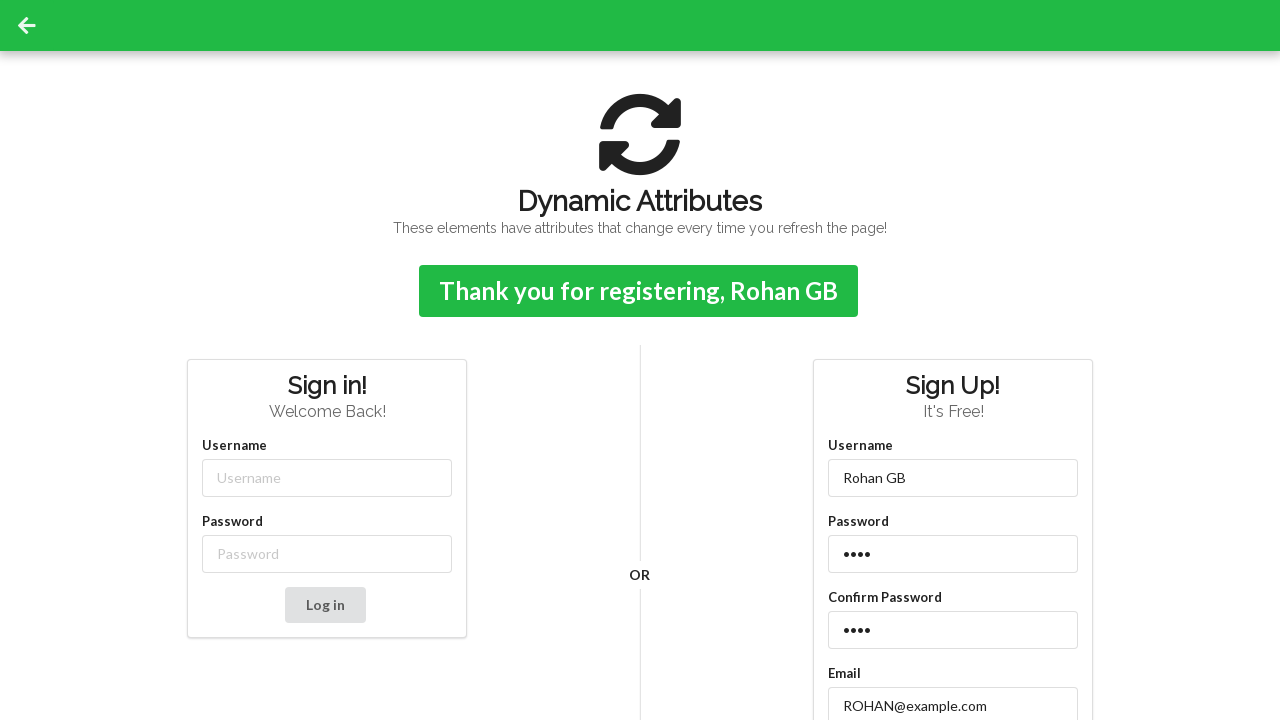

Retrieved success message text: 'Thank you for registering, Rohan GB'
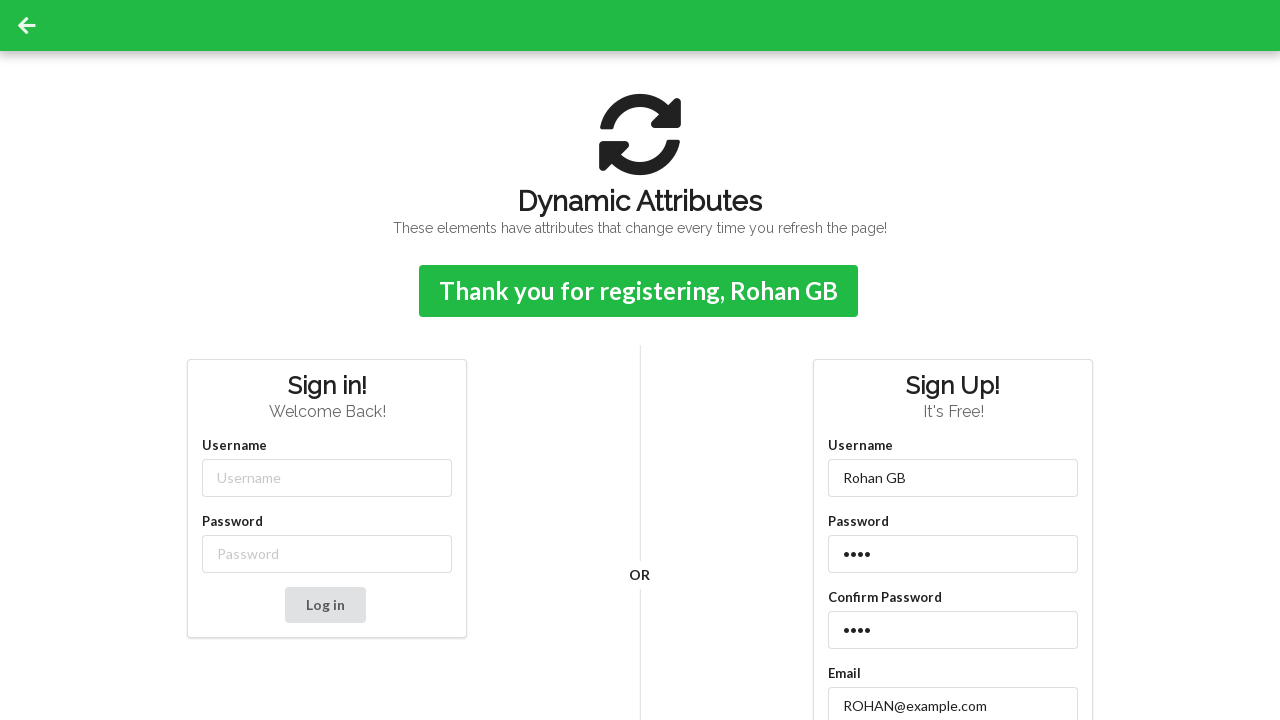

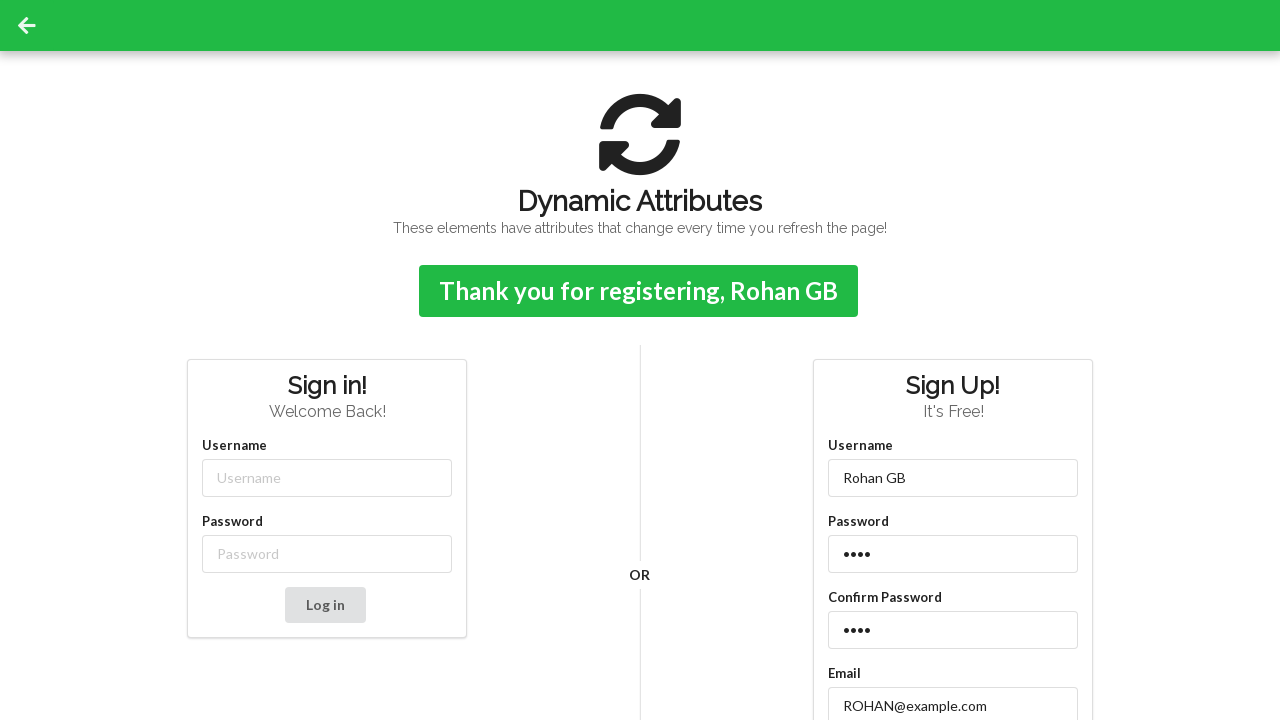